Navigates to Bilibili TV Indonesia page and verifies it loads successfully

Starting URL: https://www.bilibili.tv/id

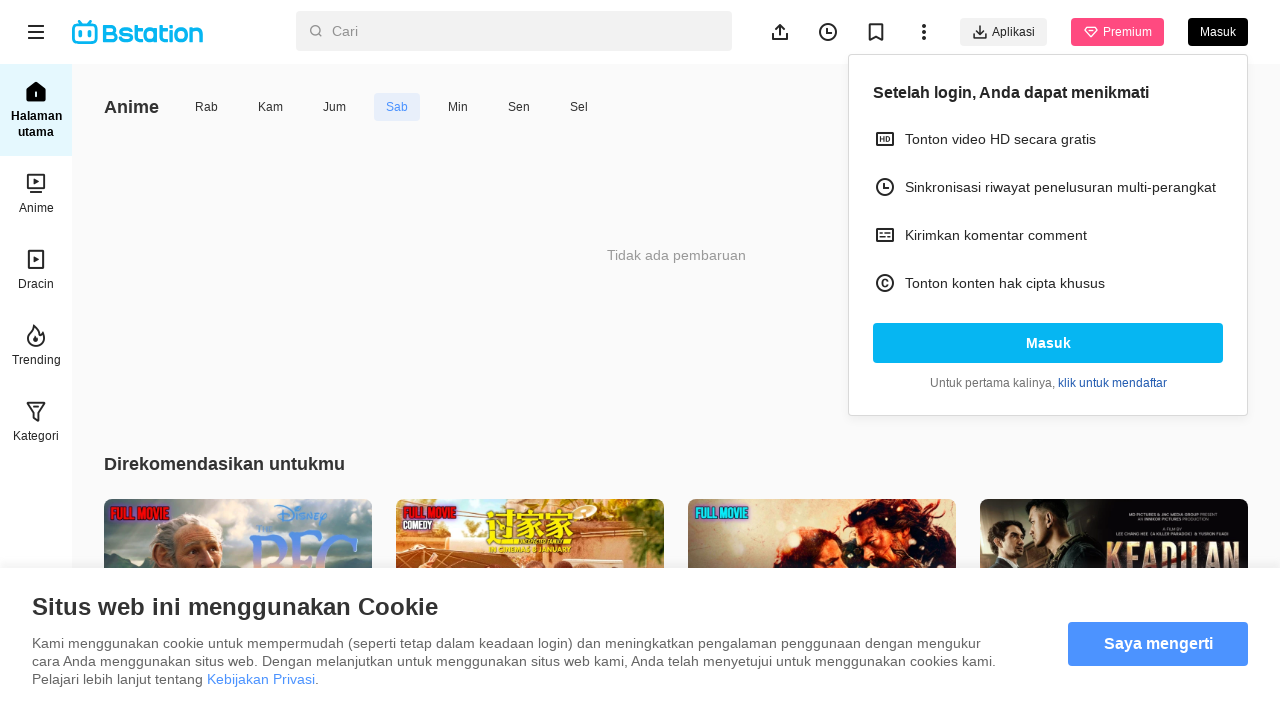

Navigated to Bilibili TV Indonesia page and waited for DOM to load
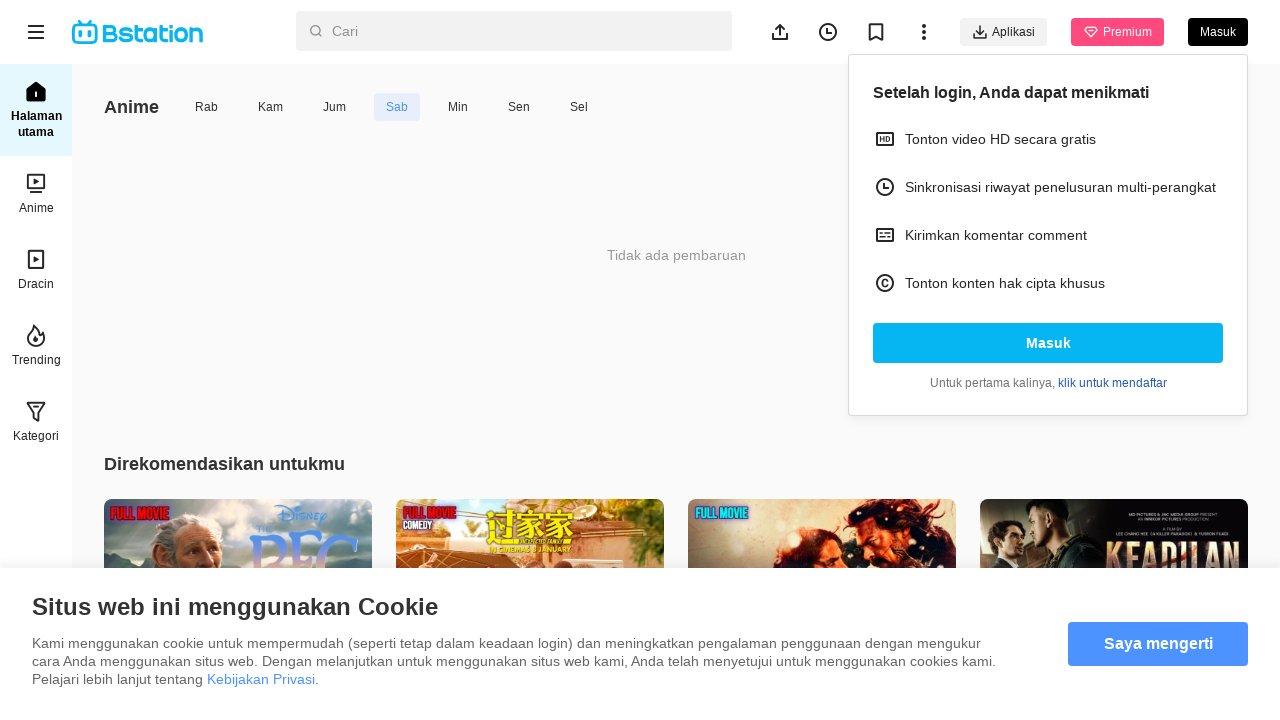

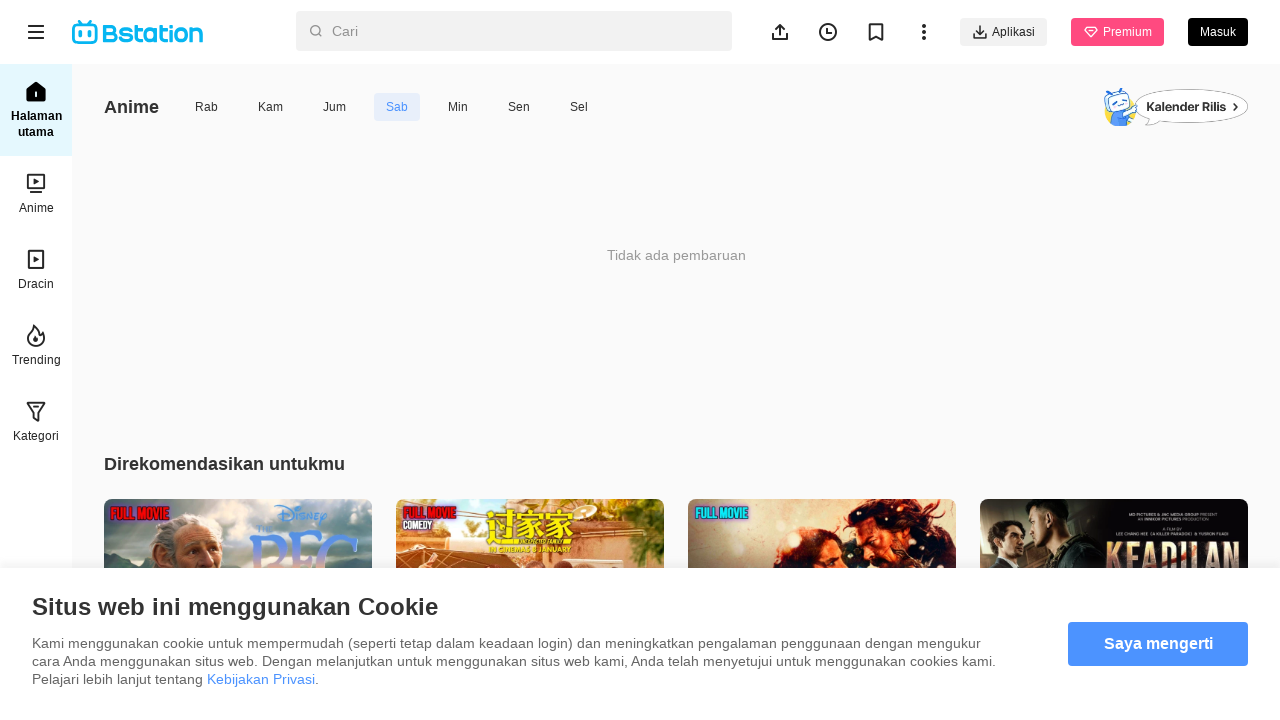